Tests entering a search term in the GitHub search bar and verifies the input value

Starting URL: https://github.com/

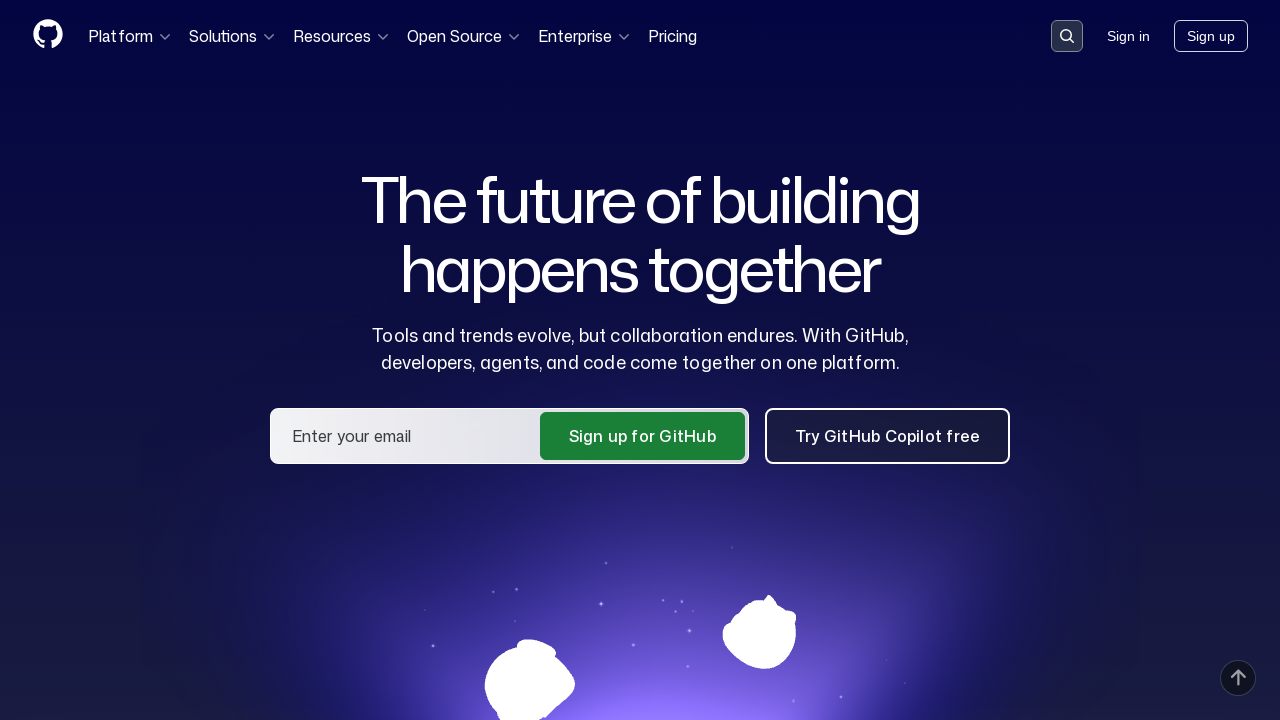

Clicked search button to open search input at (1067, 36) on button[data-target='qbsearch-input.inputButton']
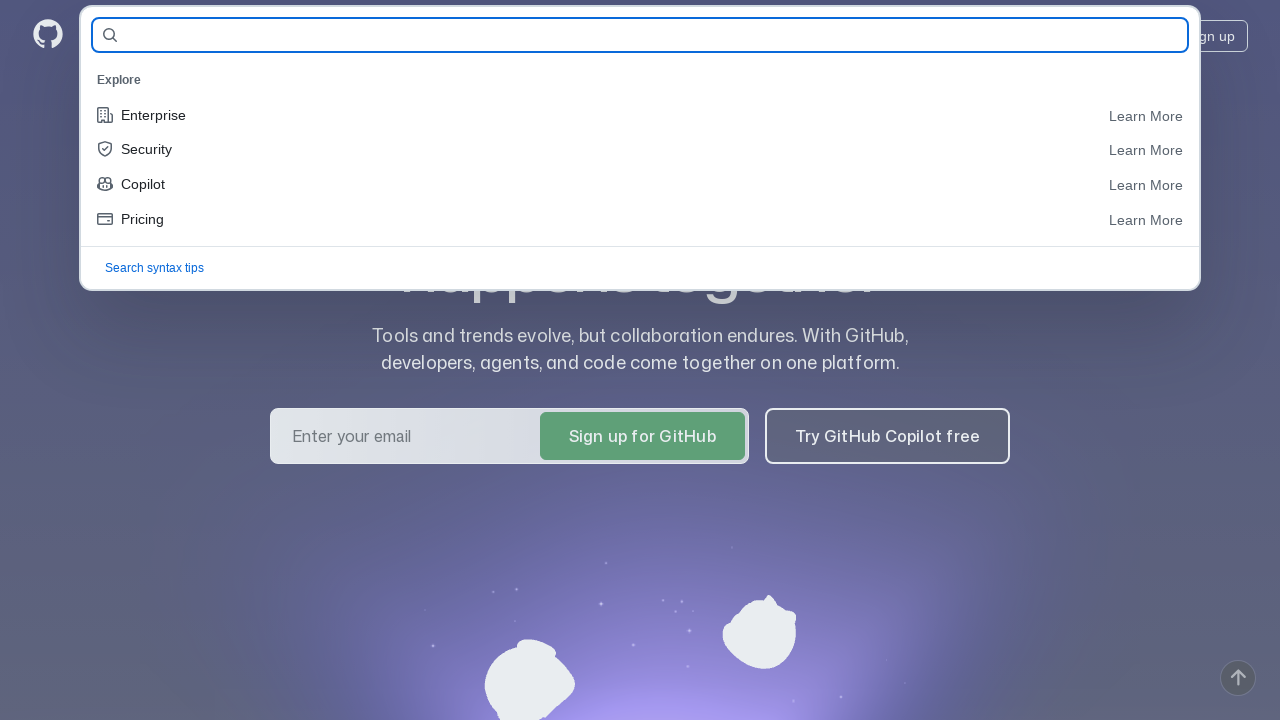

Filled search input with 'python/cpython' on input[name='query-builder-test']
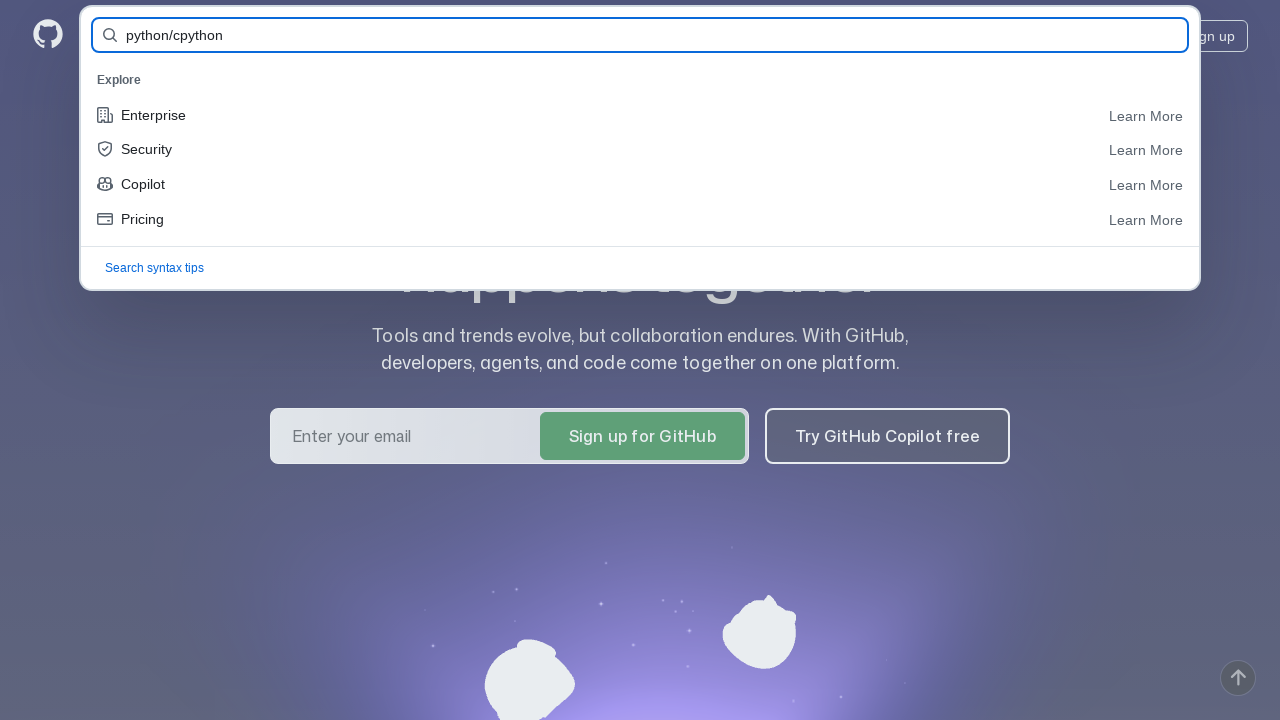

Located search input element
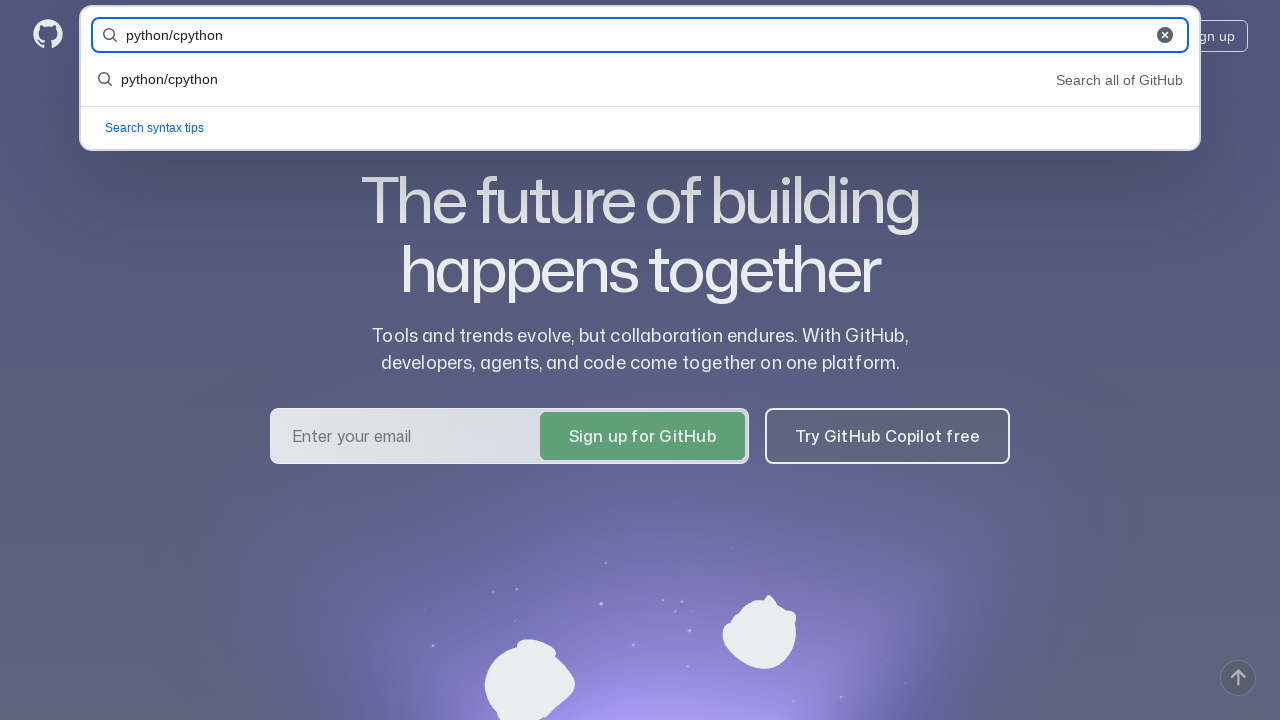

Verified search input value equals 'python/cpython'
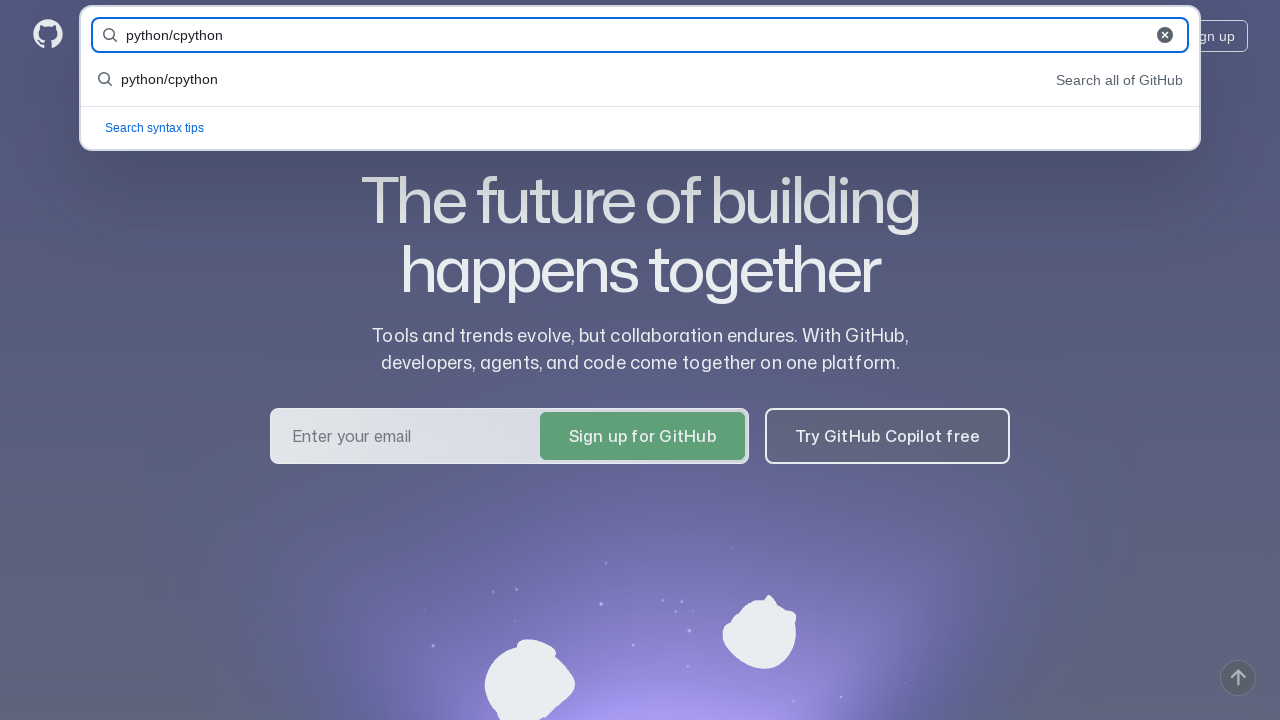

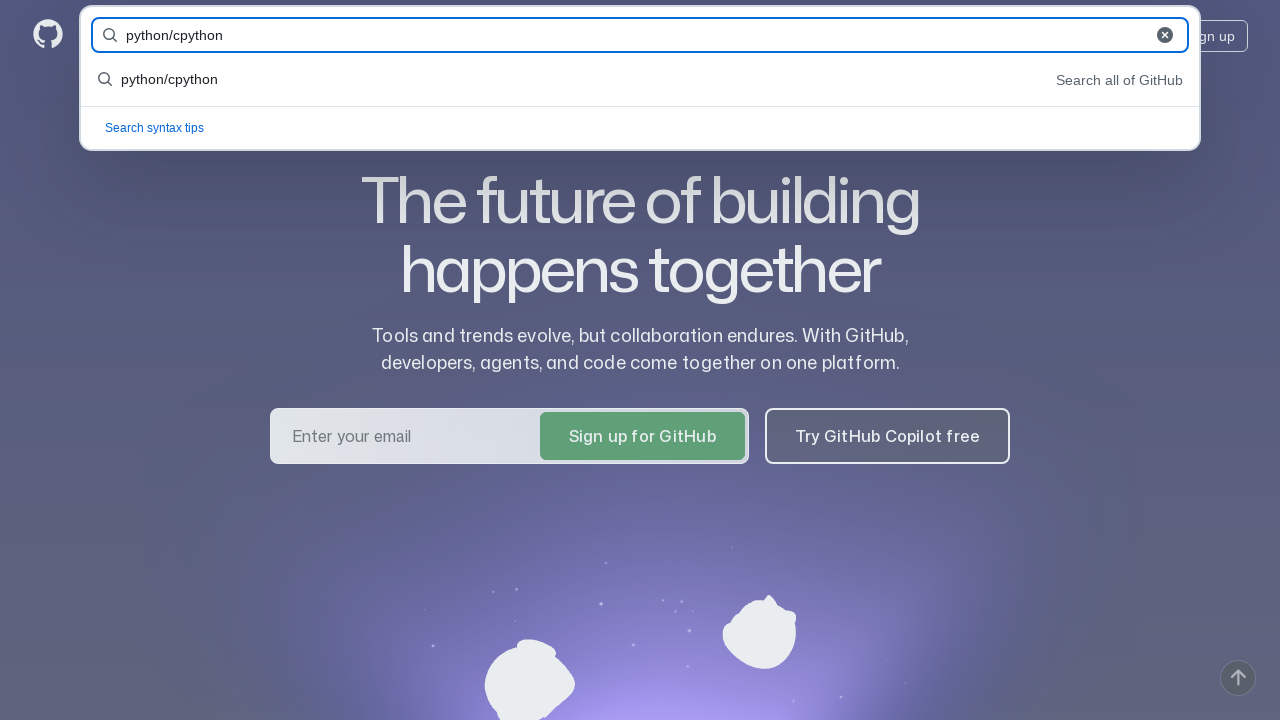